Navigates to the ASOS homepage and clicks on the "Men" shopping section link

Starting URL: https://www.asos.com/

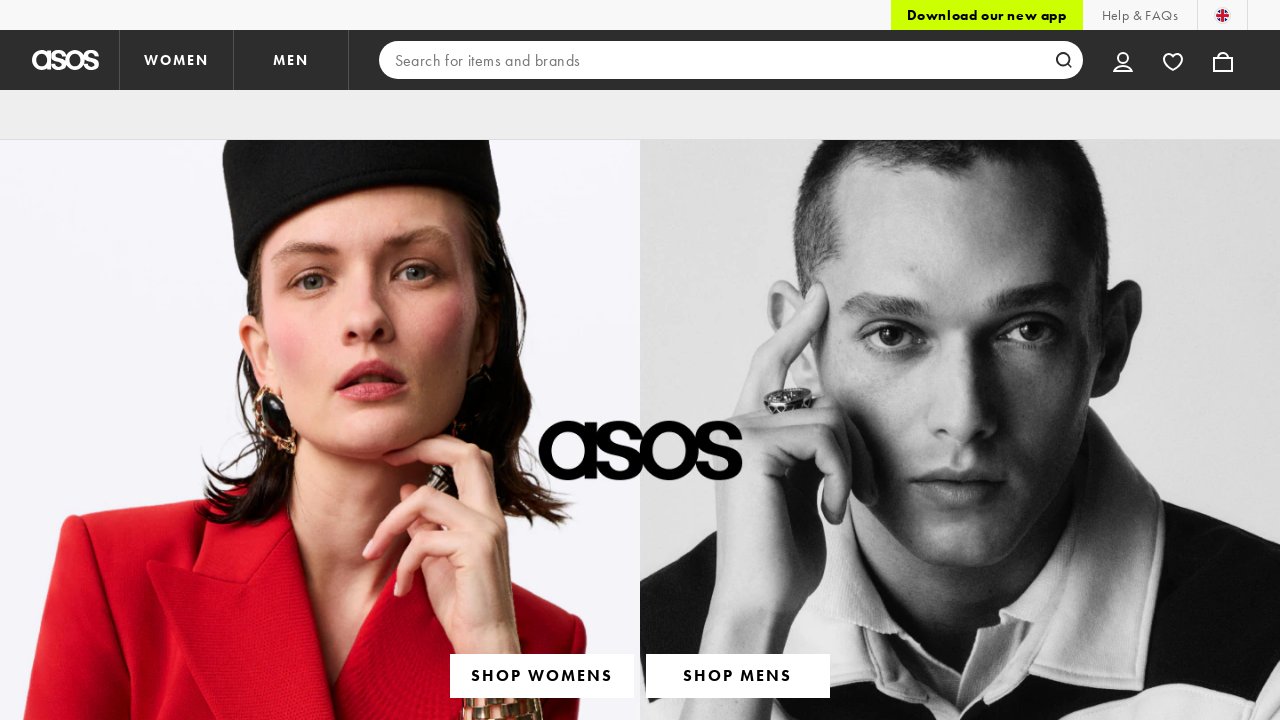

Navigated to ASOS homepage
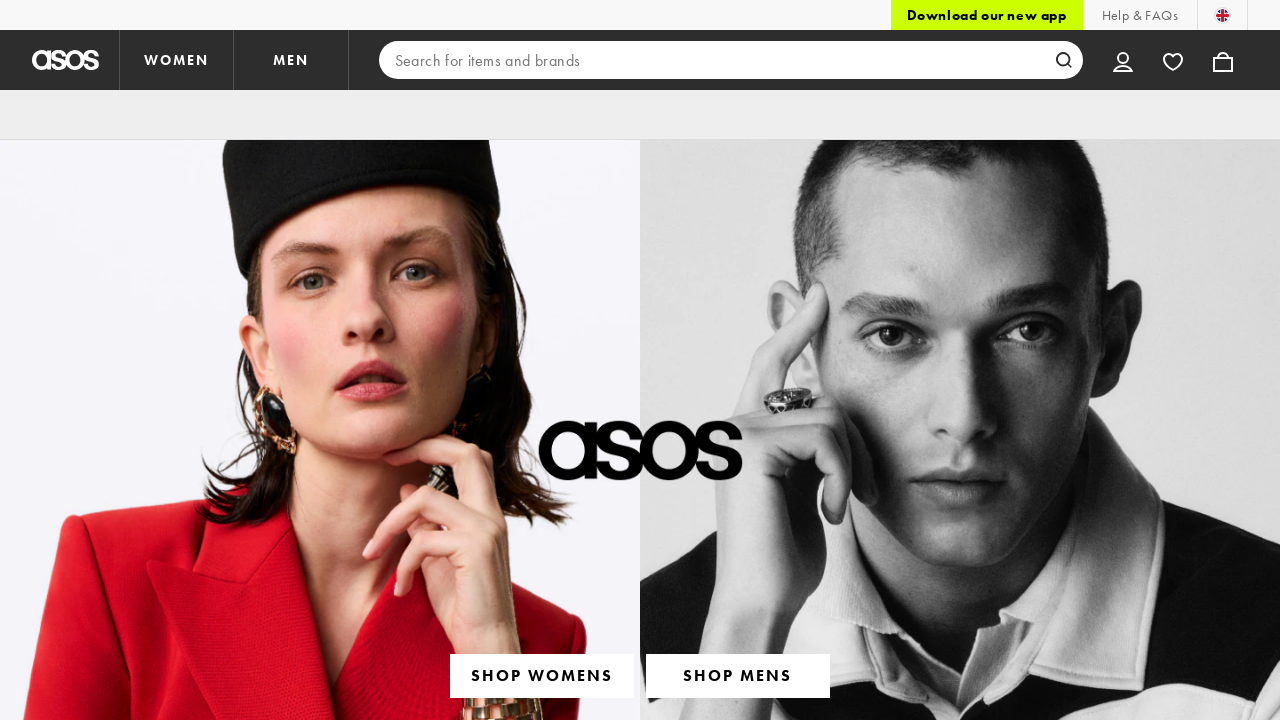

Clicked on the Men shopping section link at (1173, 60) on xpath=//*[@id="chrome-sticky-header"]/div[1]/div/ul[1]/li[2]
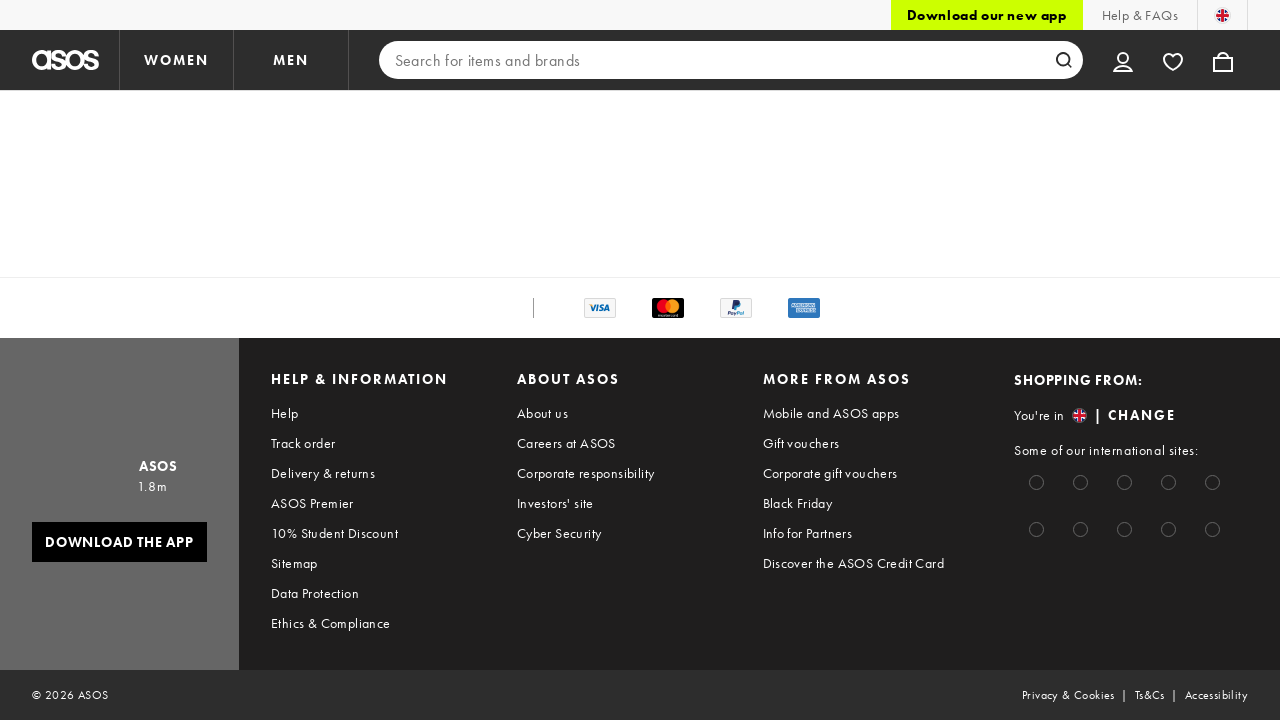

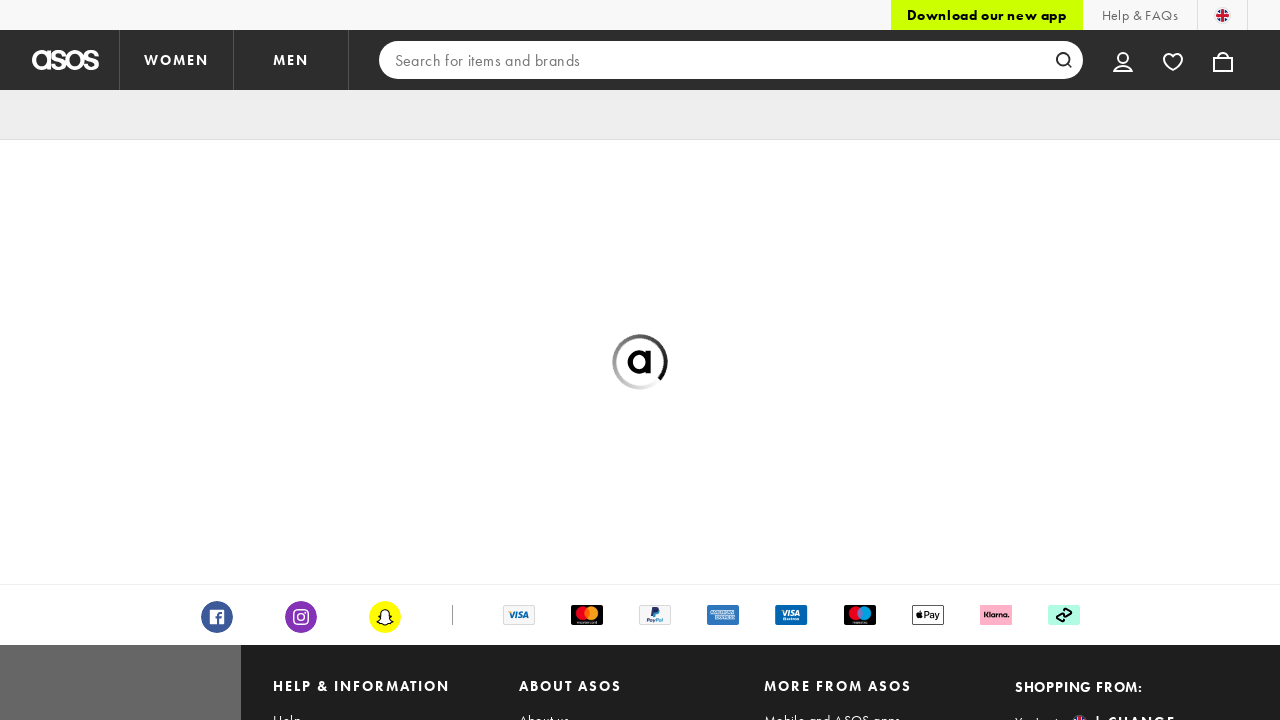